Navigates to the NewMatgo game page on Google Play Store, waits for the page to load, locates the review section, and scrolls to view it.

Starting URL: https://play.google.com/store/apps/details?id=com.neowiz.games.newmatgo

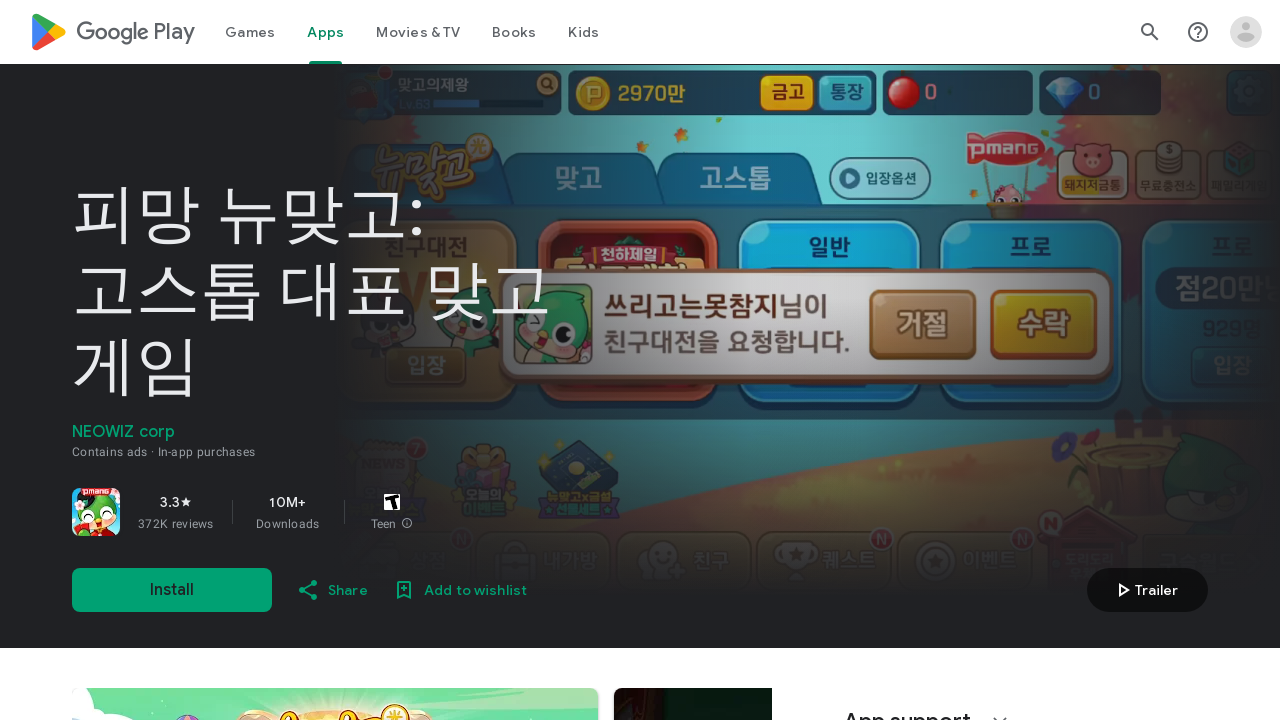

Waited for page to reach network idle state
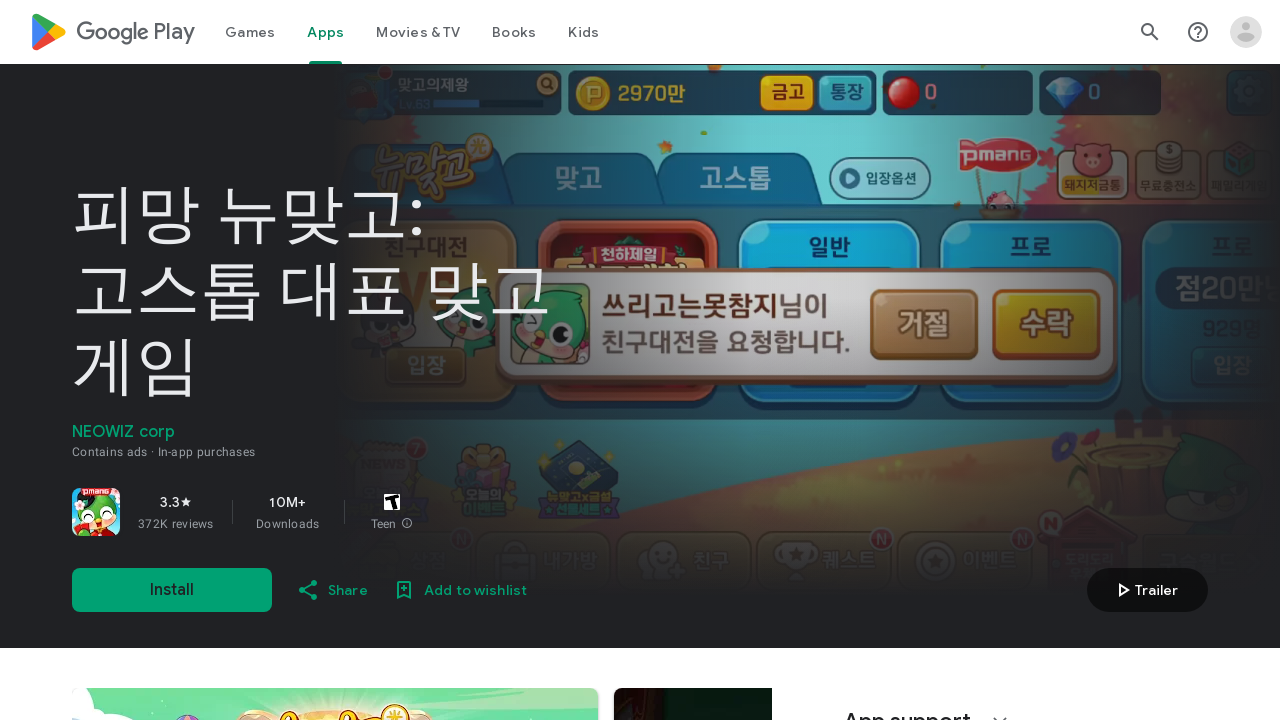

Located review section element
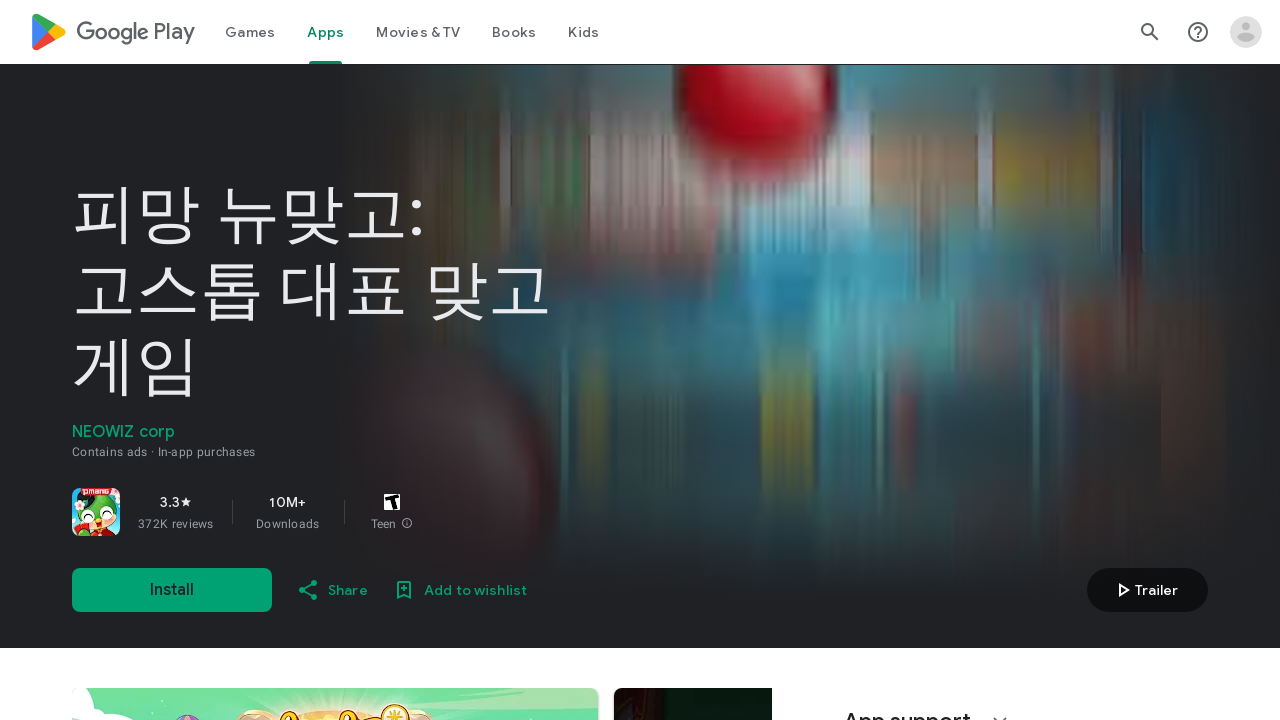

Review section became visible
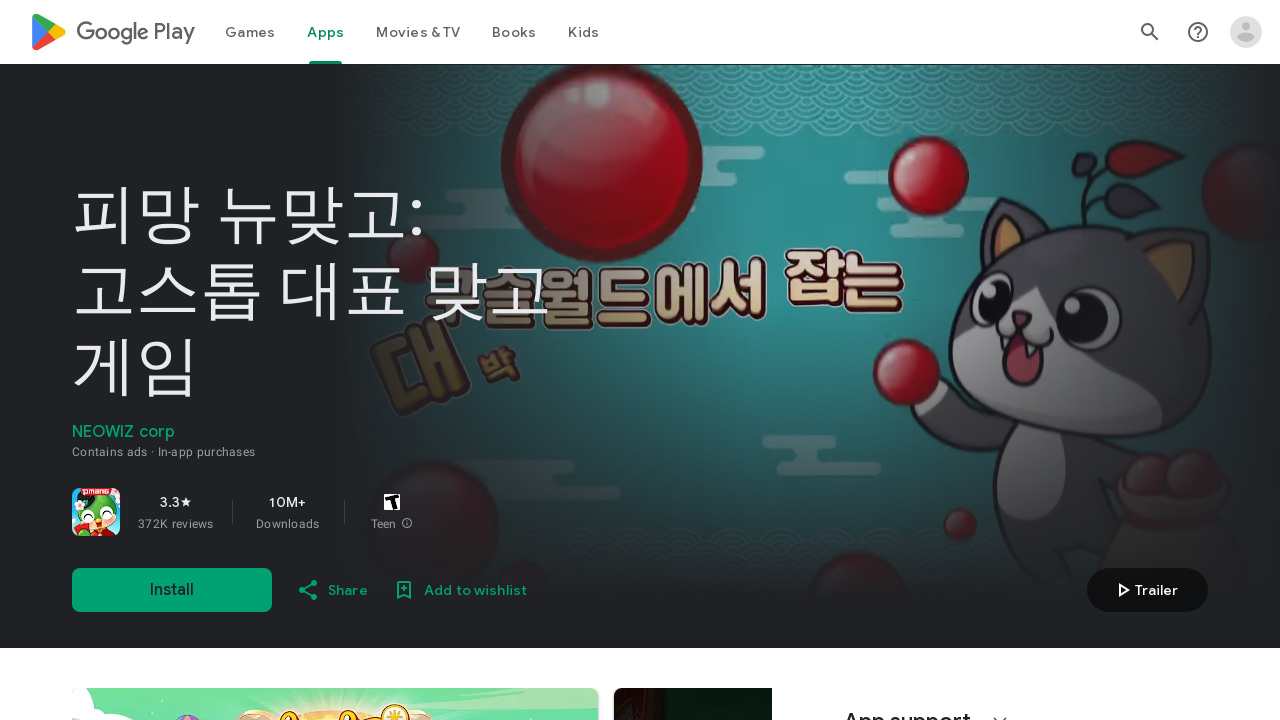

Scrolled review section into view
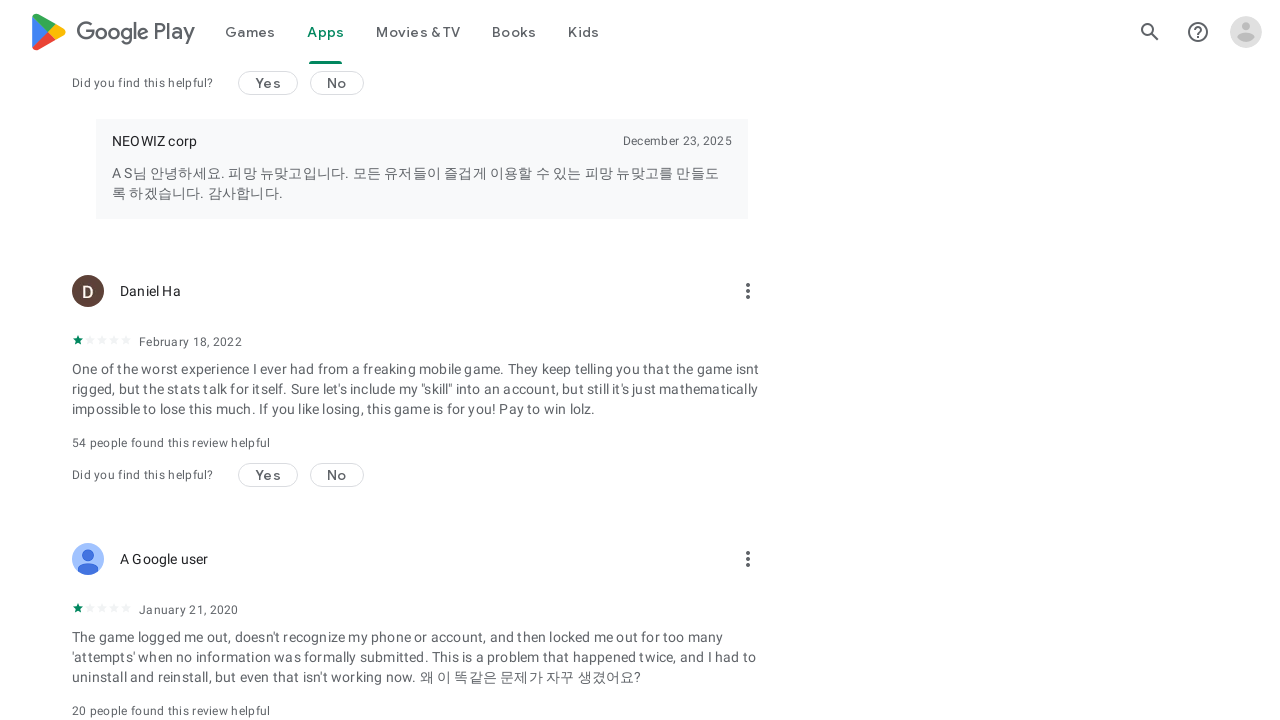

Waited 2 seconds for dynamic content to load after scrolling
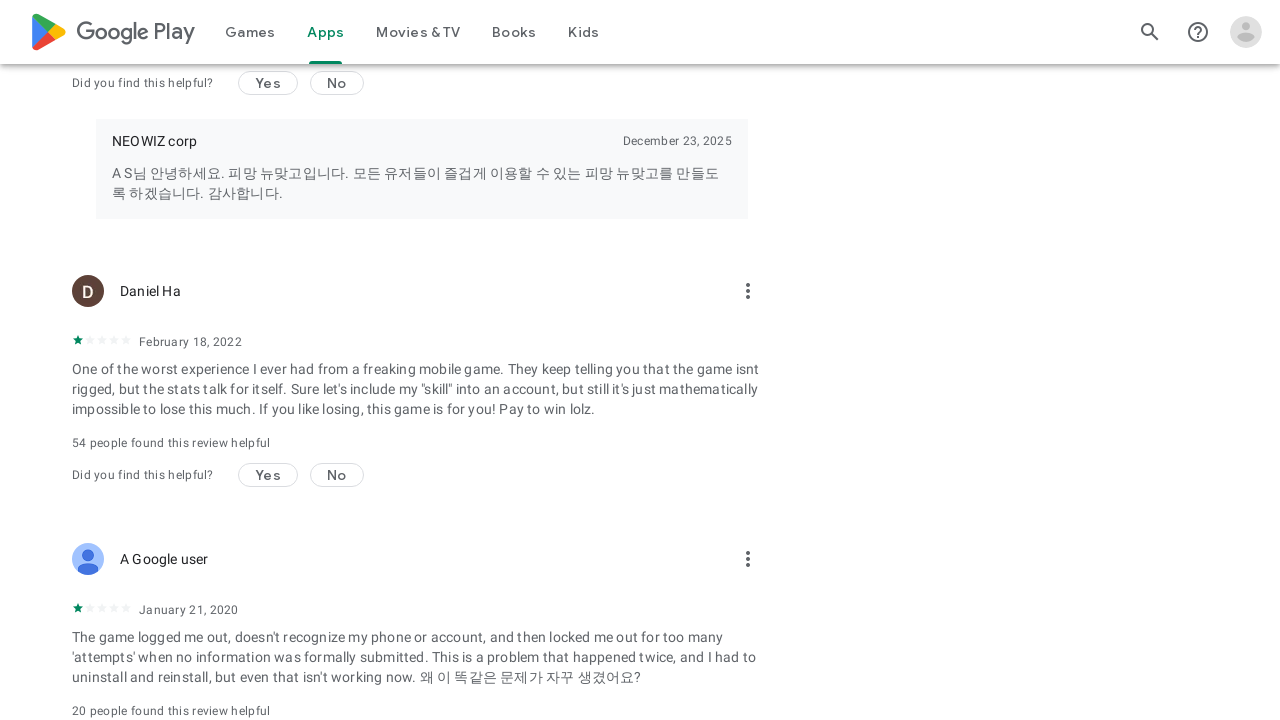

Verified review section is visible
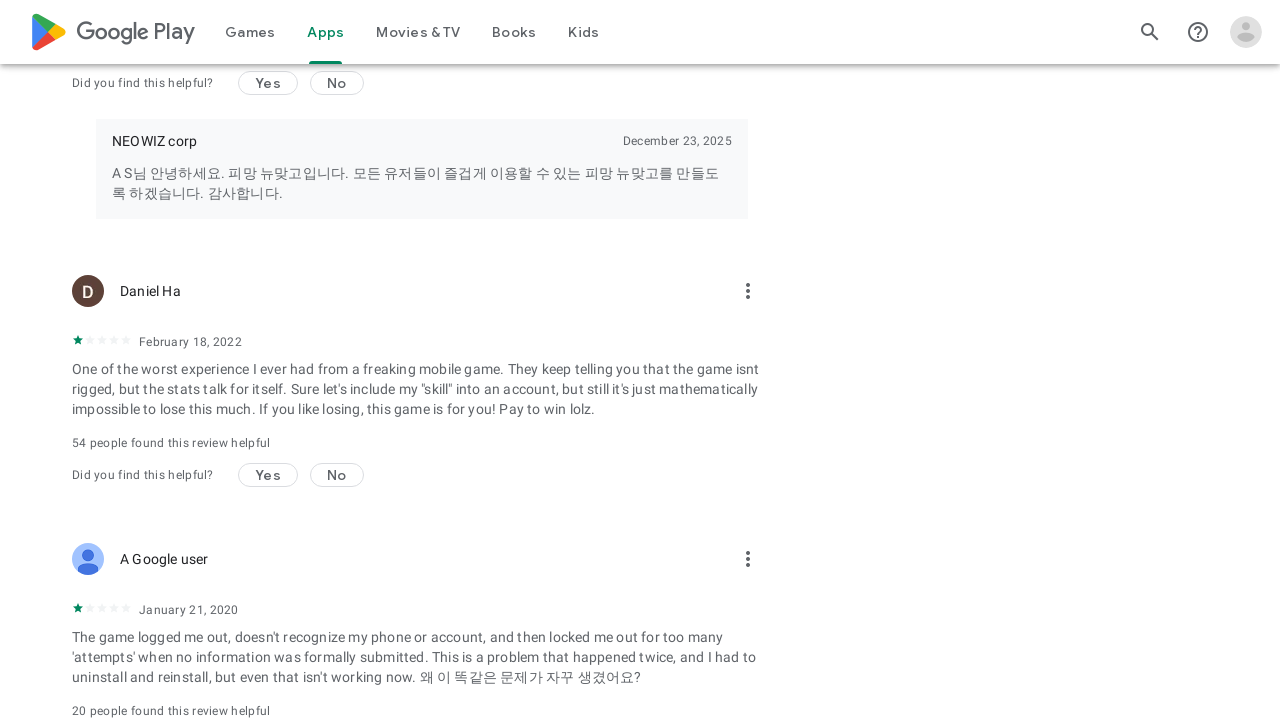

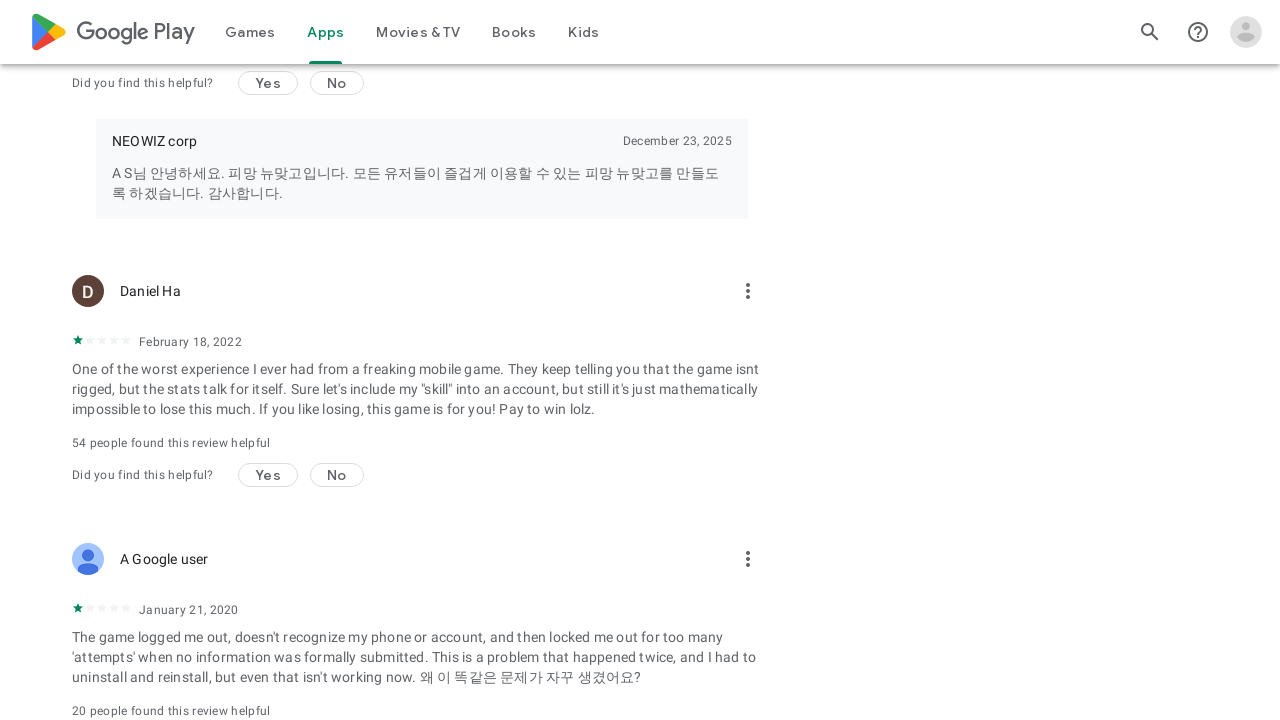